Tests double-click functionality on W3Schools example page by entering text in a field and double-clicking a button to copy the text

Starting URL: https://www.w3schools.com/tags/tryit.asp?filename=tryhtml5_ev_ondblclick3

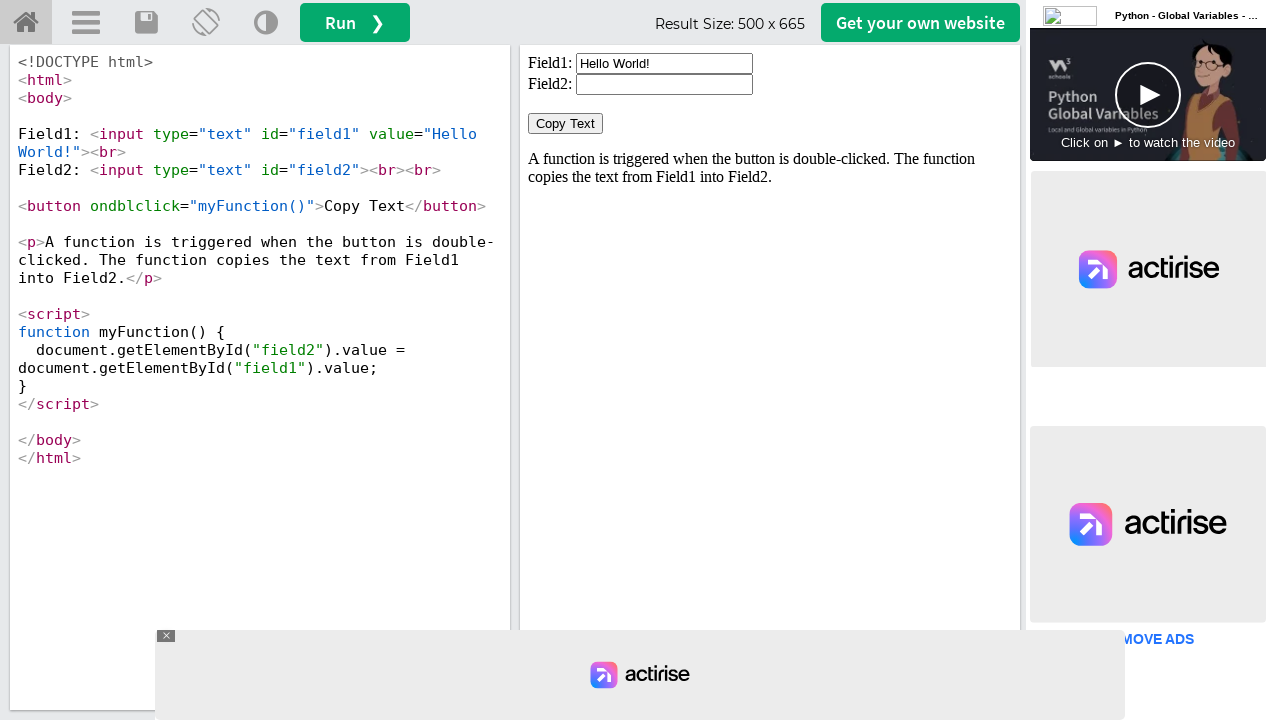

Located iframe containing the W3Schools demo
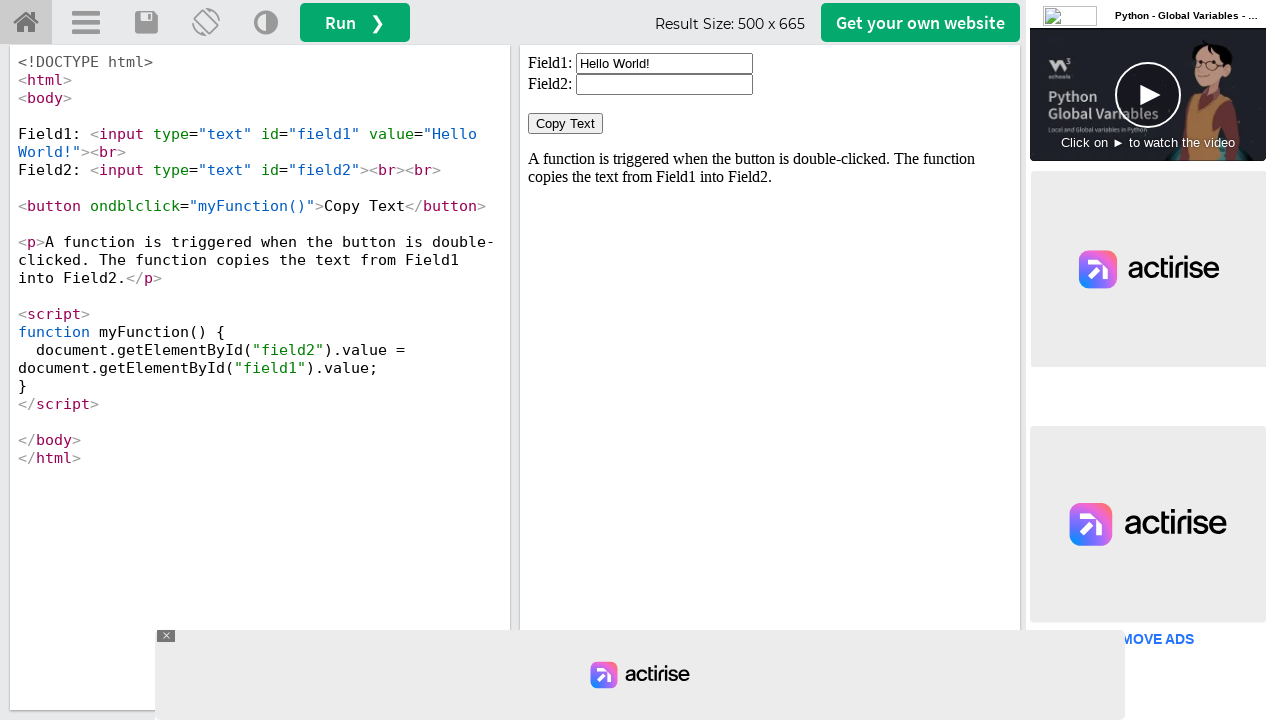

Cleared the input field on iframe#iframeResult >> internal:control=enter-frame >> input#field1
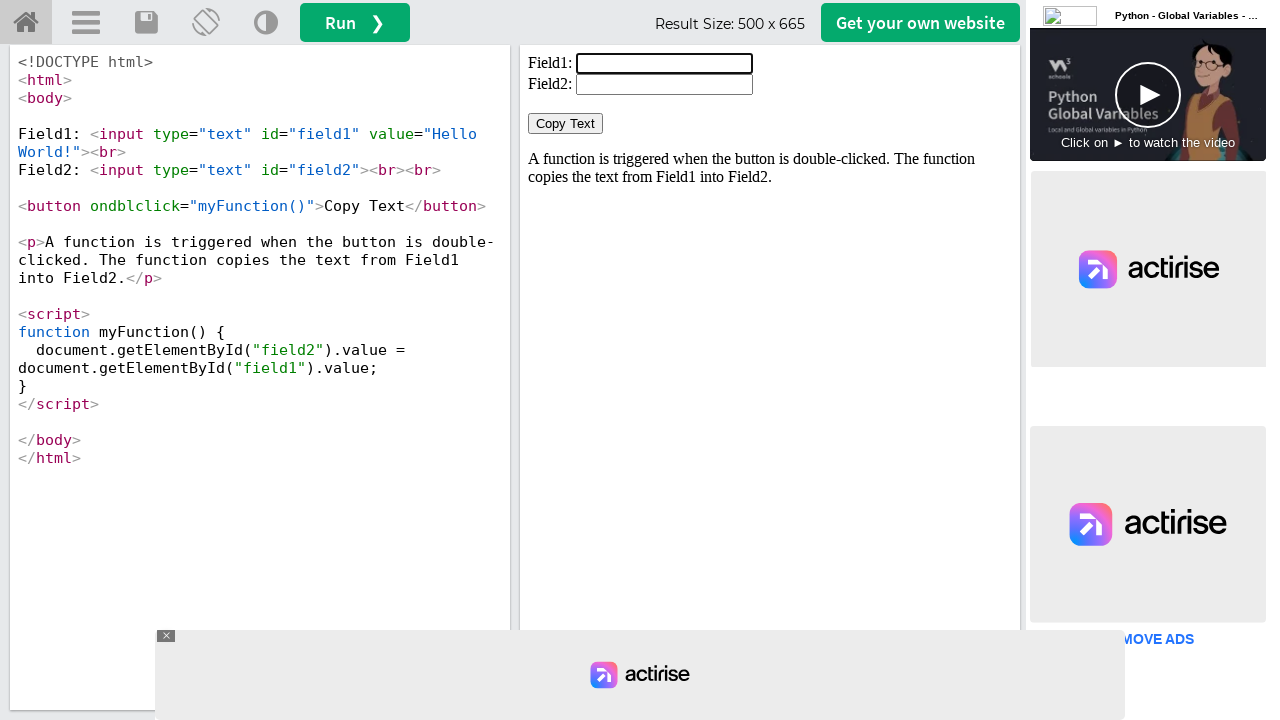

Filled input field with 'Welcome' text on iframe#iframeResult >> internal:control=enter-frame >> input#field1
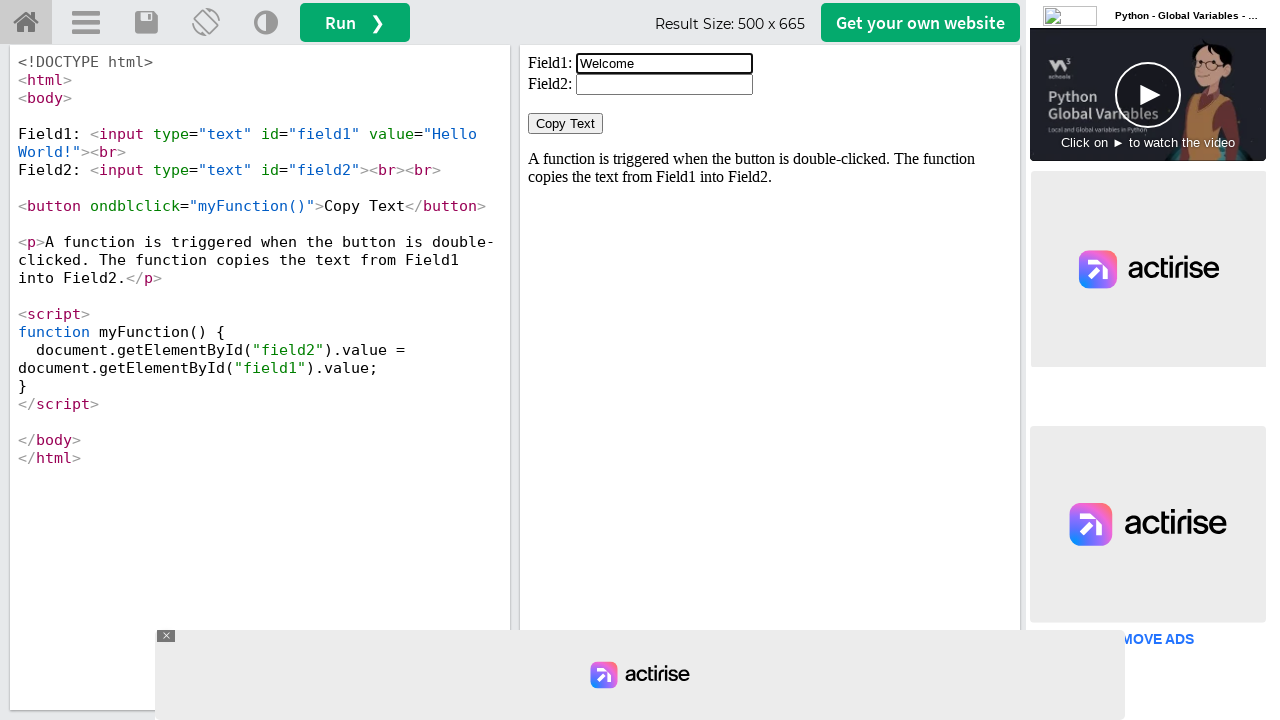

Double-clicked the 'Copy Text' button to copy text at (566, 124) on iframe#iframeResult >> internal:control=enter-frame >> button:has-text('Copy Tex
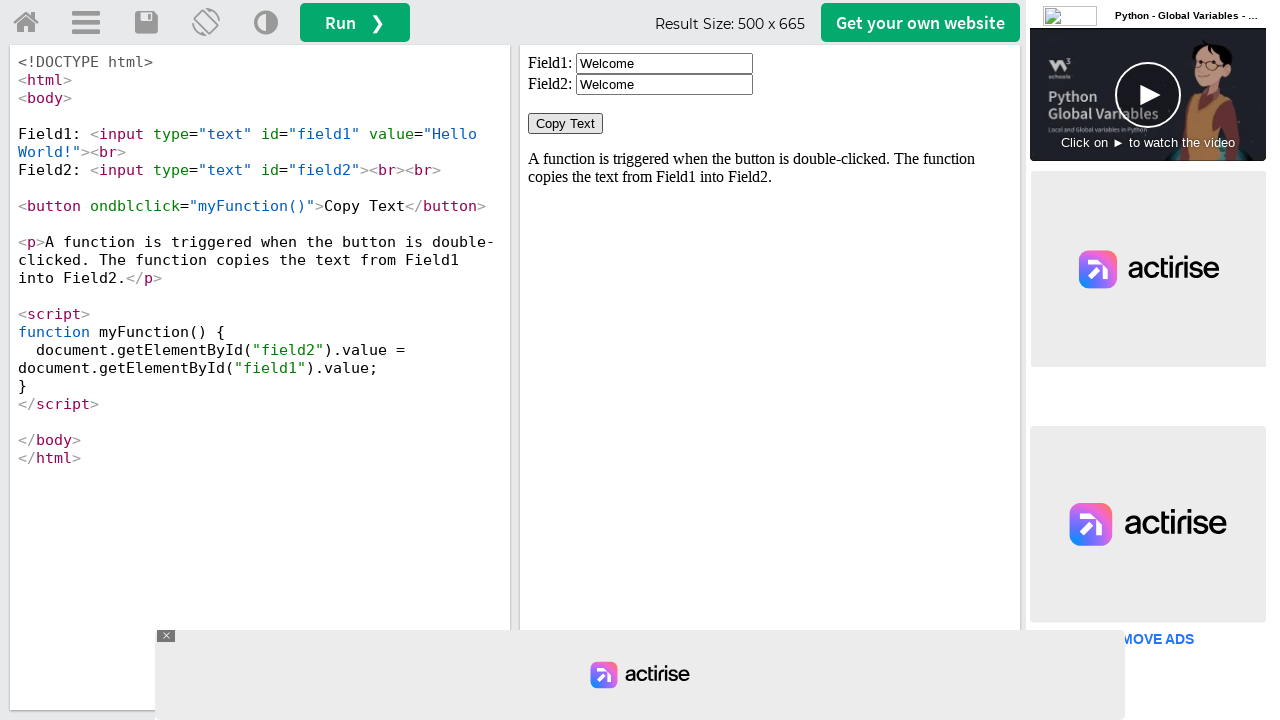

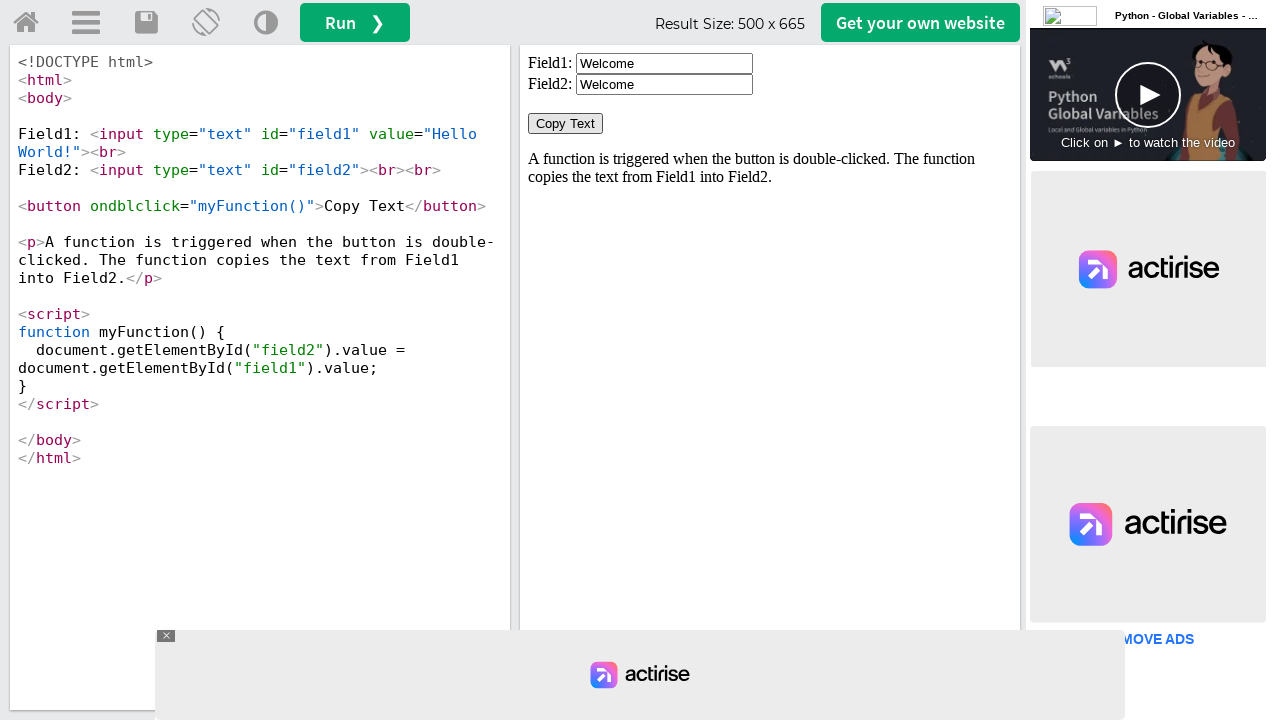